Tests drag and drop functionality by dragging an element from one location to another on a demo page

Starting URL: https://crossbrowsertesting.github.io/drag-and-drop

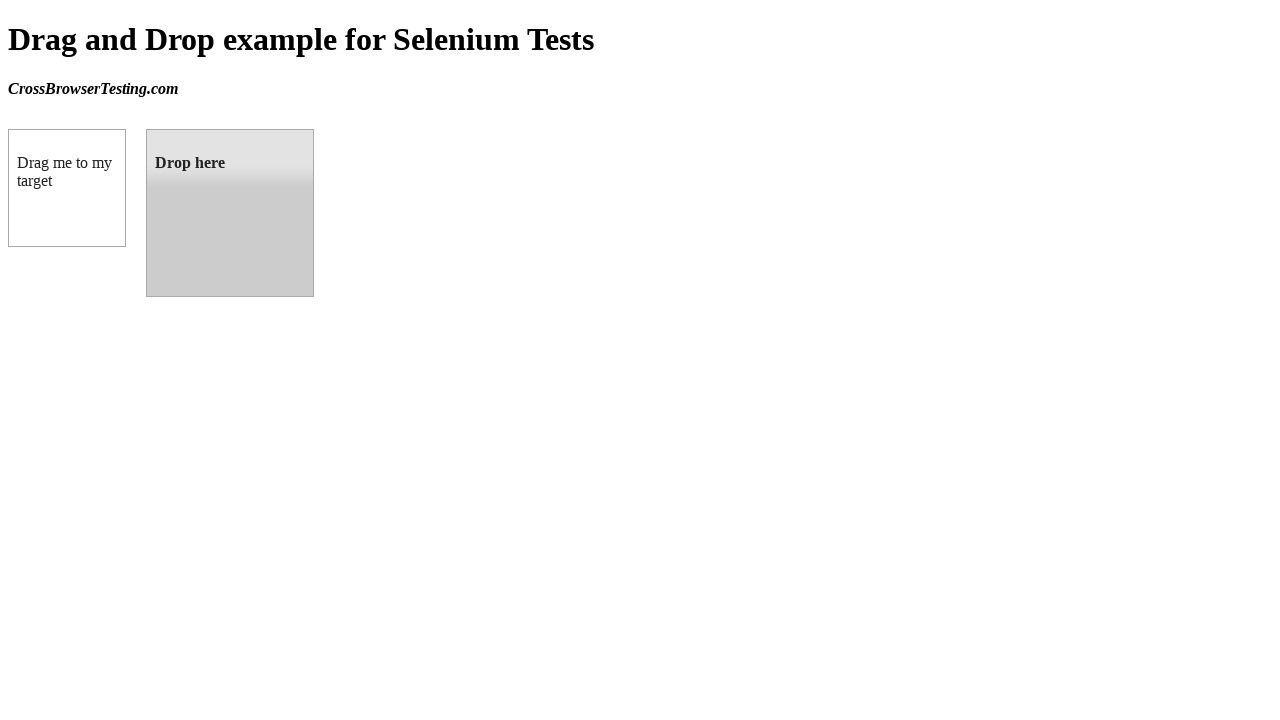

Located the draggable element with ID 'draggable'
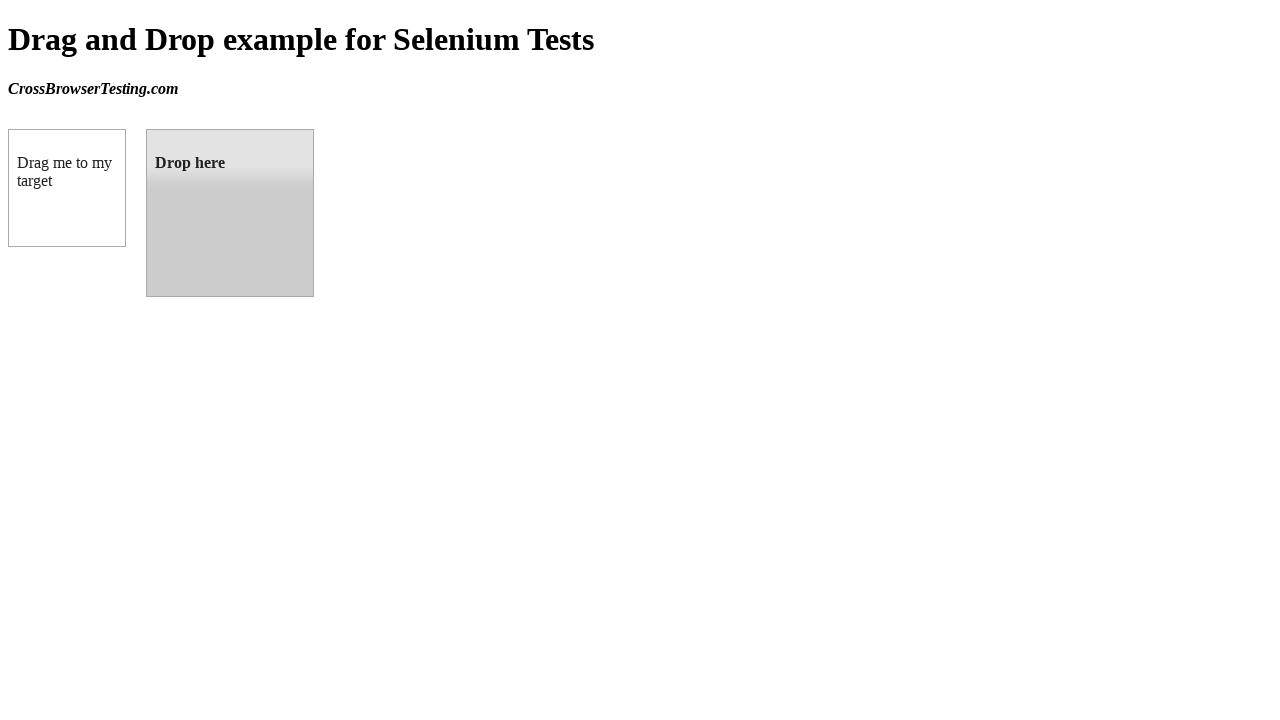

Located the droppable element with ID 'droppable'
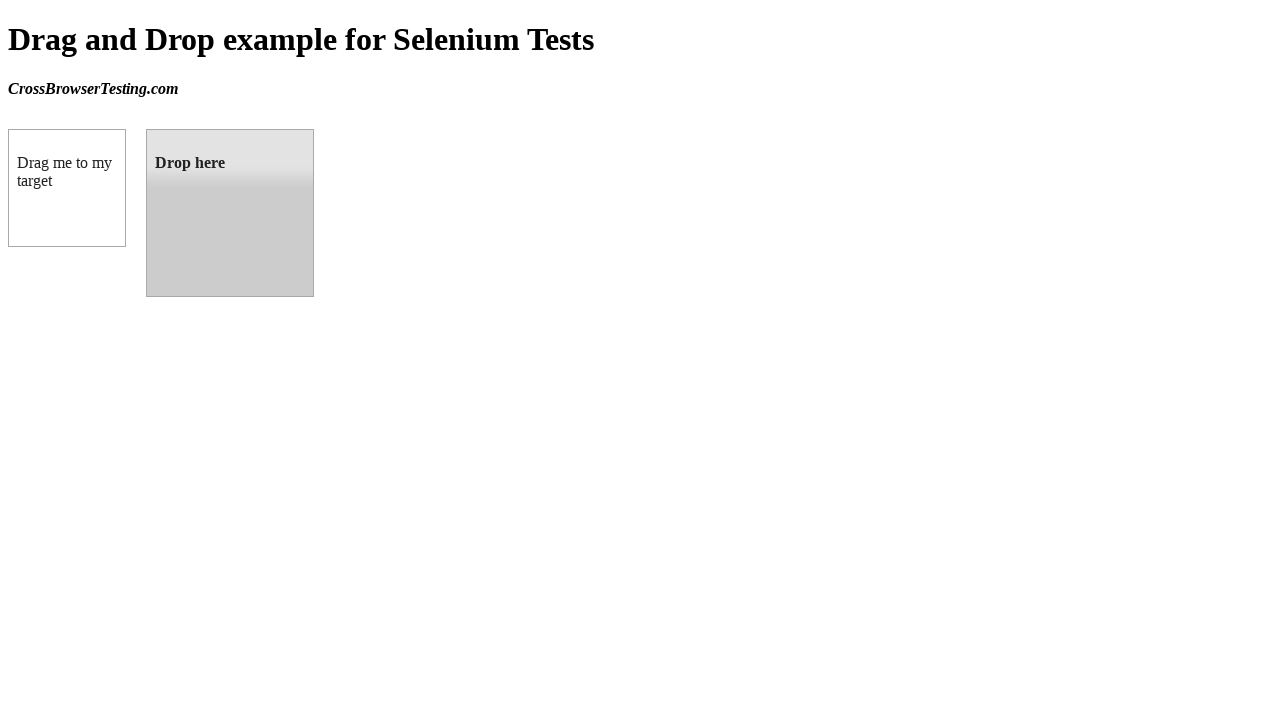

Dragged the draggable element to the droppable element at (230, 213)
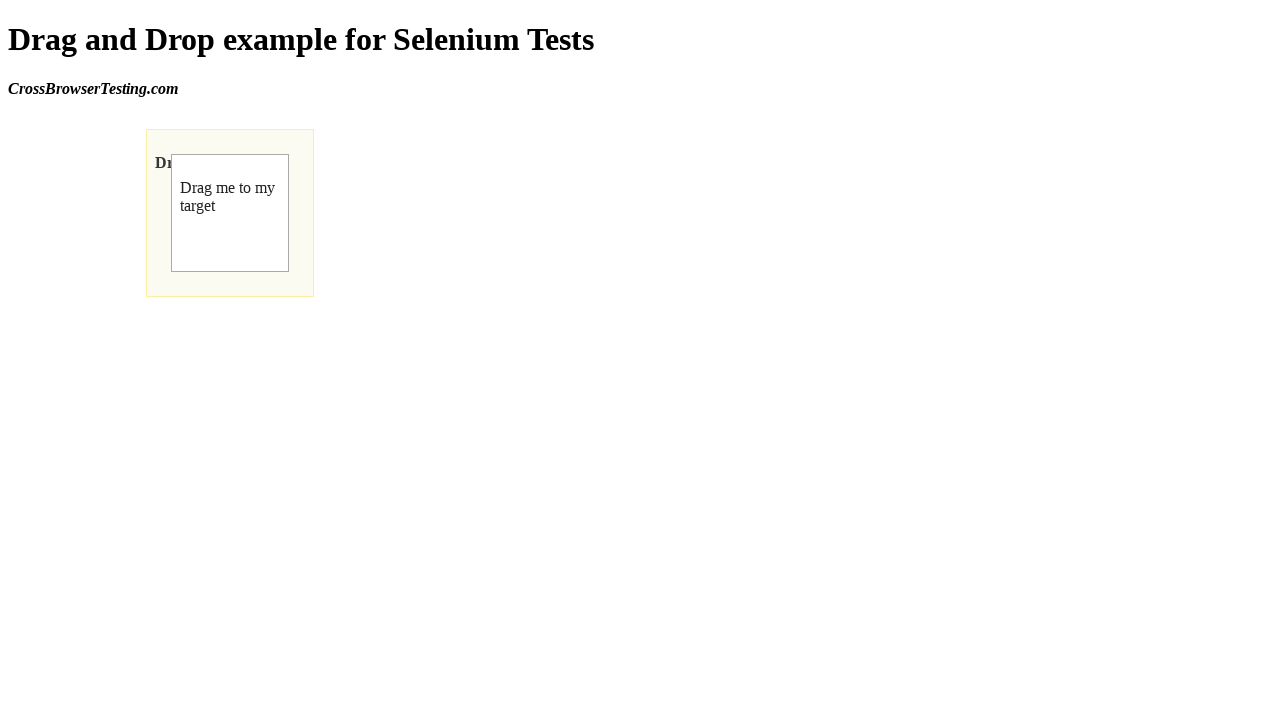

Hovered over the draggable element after drag and drop at (230, 213) on #draggable
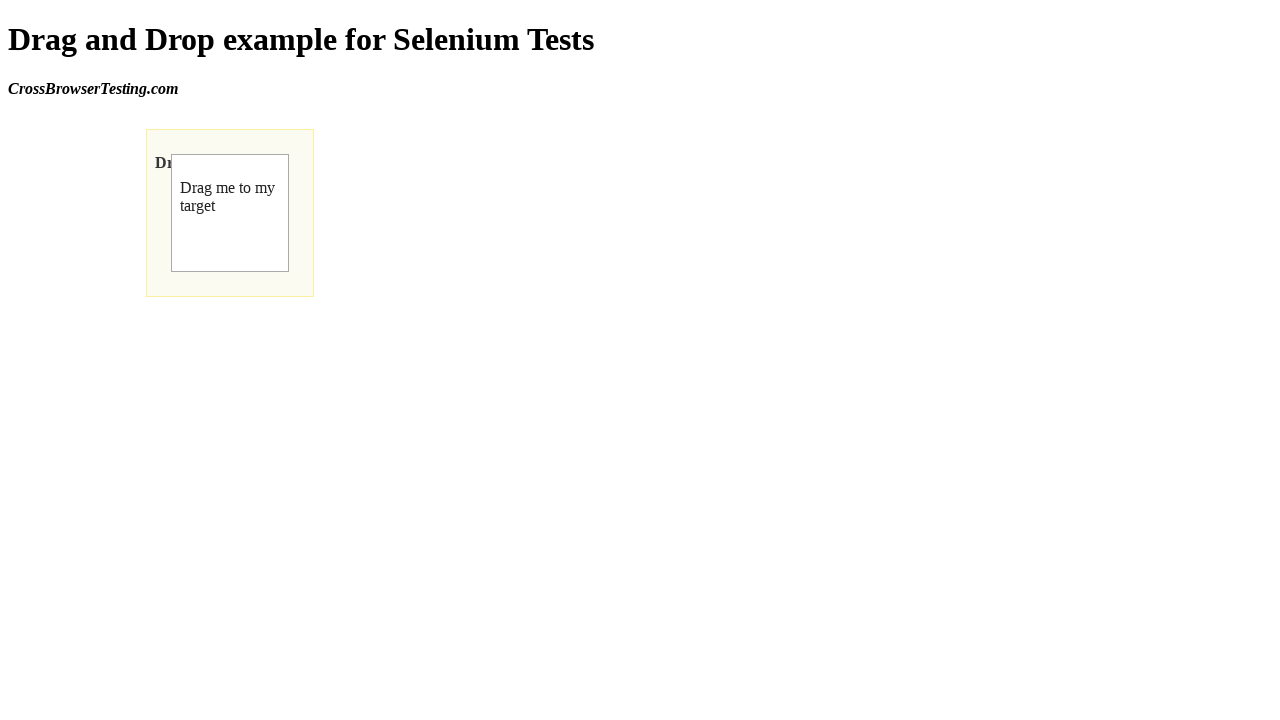

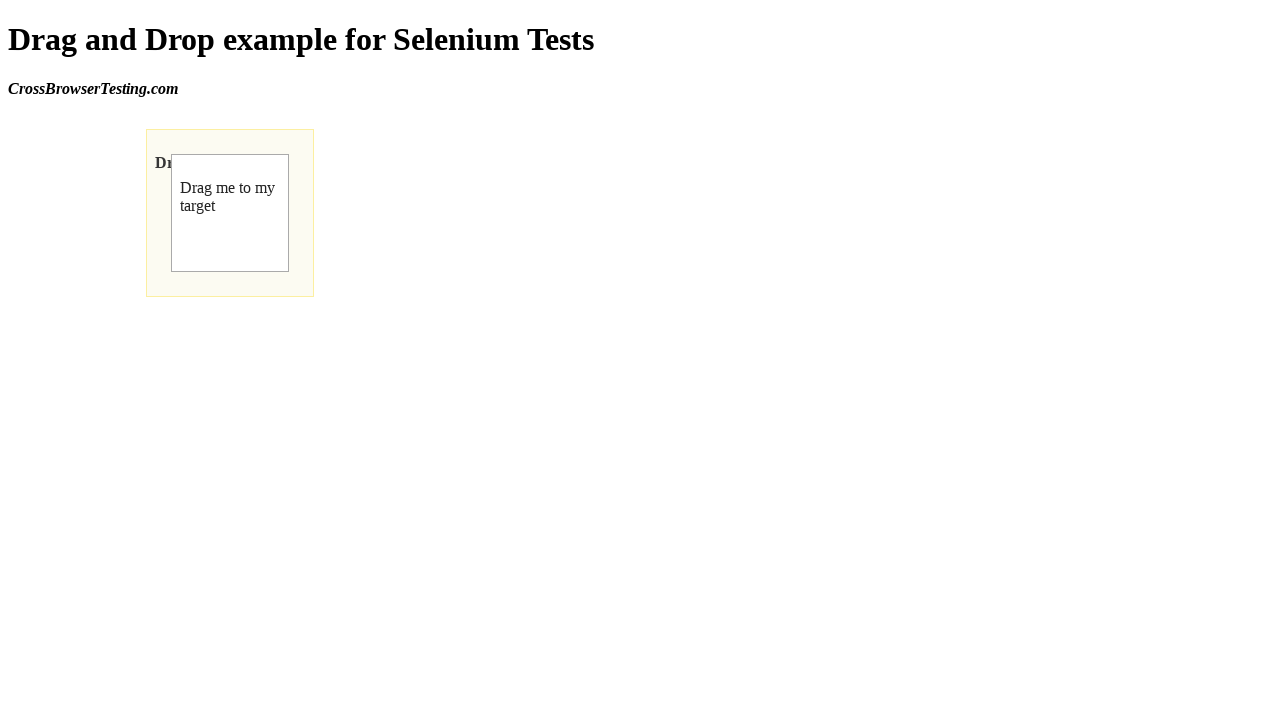